Tests drag and drop functionality on jQueryUI demo page by dragging an element and dropping it onto a target drop zone within an iframe.

Starting URL: https://jqueryui.com/droppable/

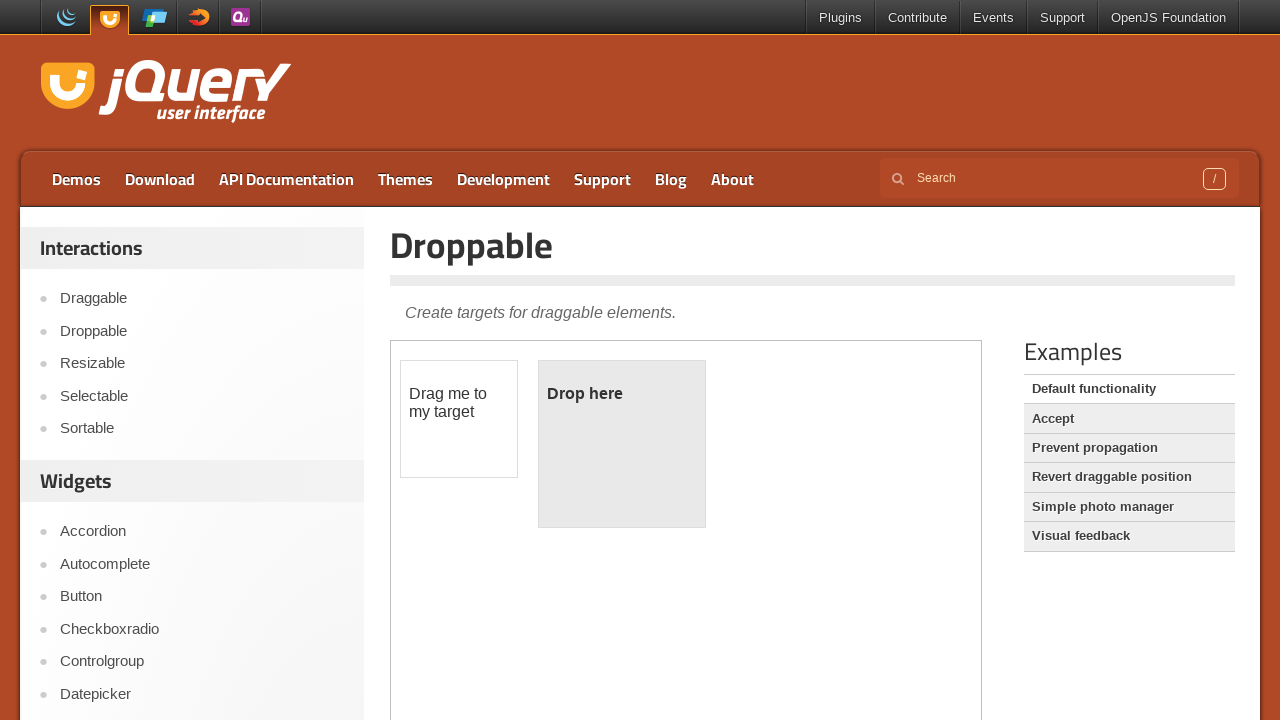

Located iframe containing drag and drop demo
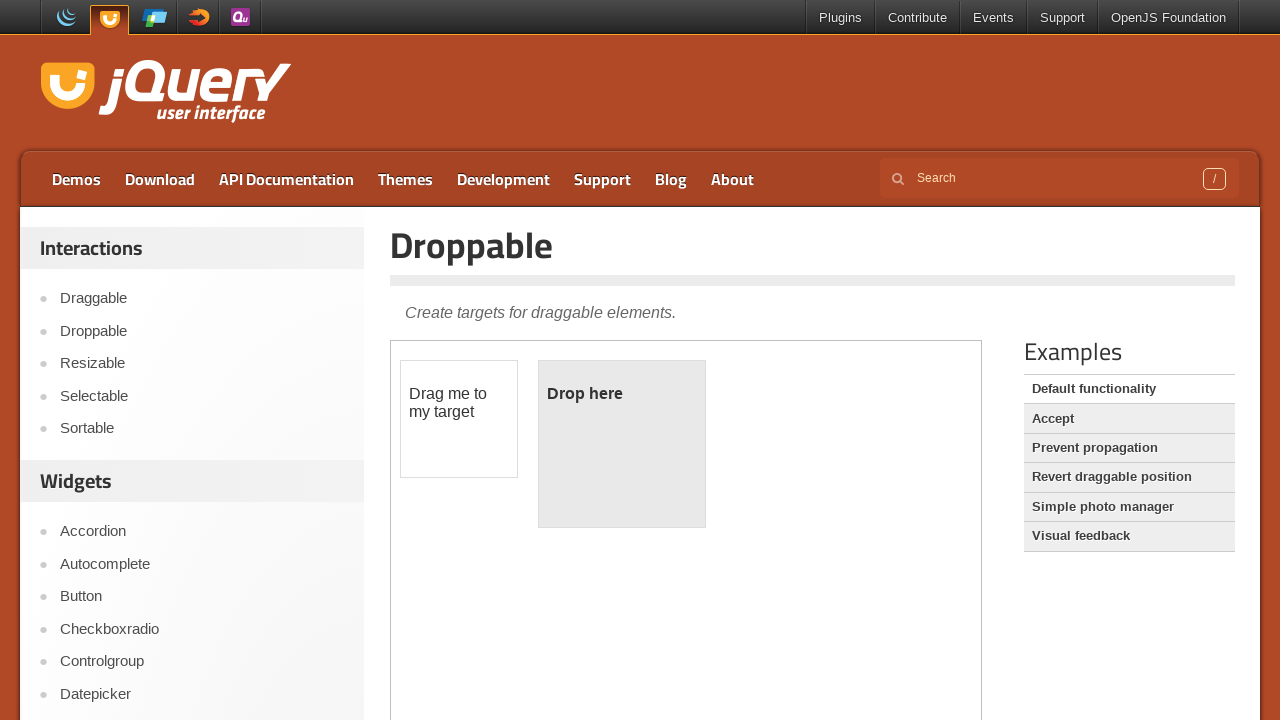

Located draggable element within iframe
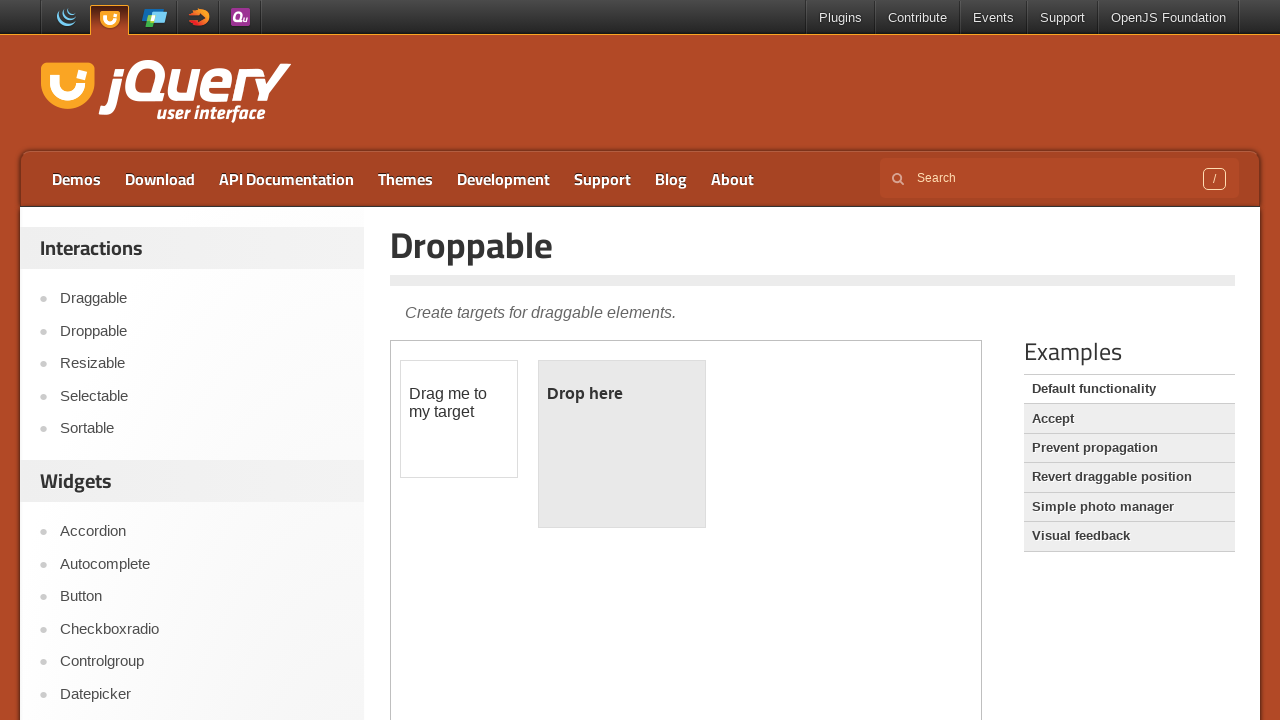

Located droppable target element within iframe
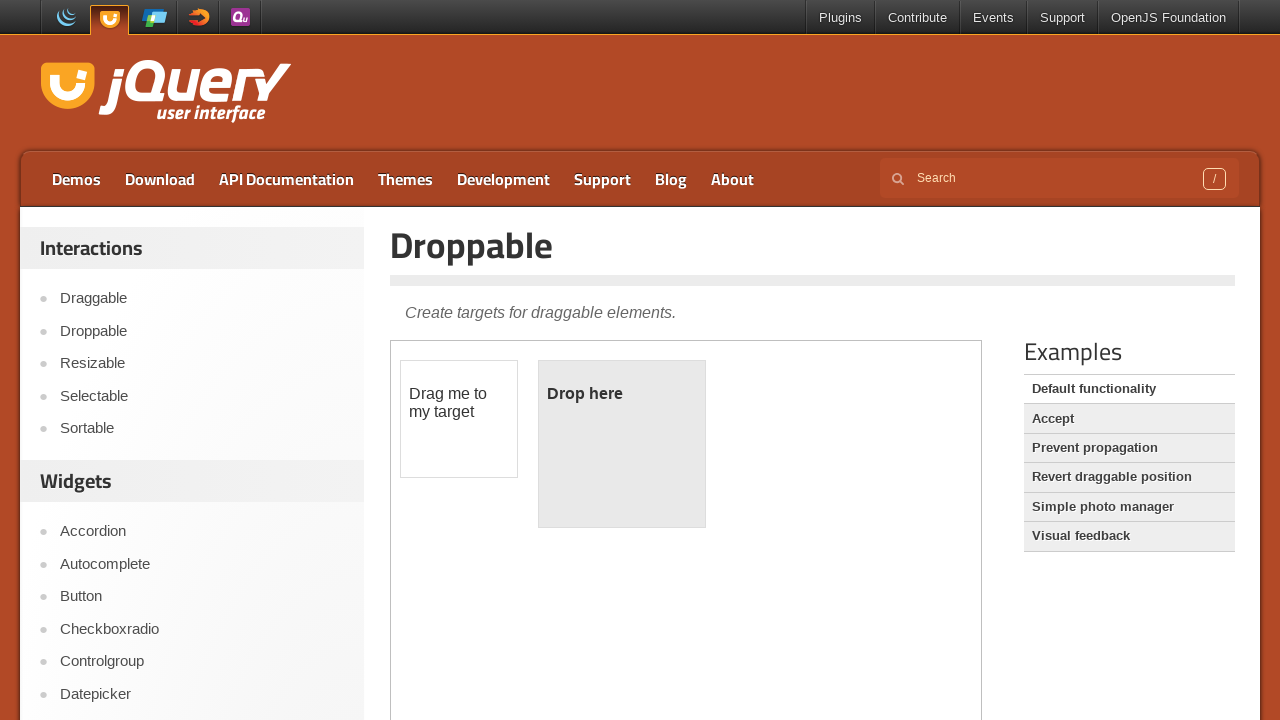

Dragged element onto drop target zone at (622, 444)
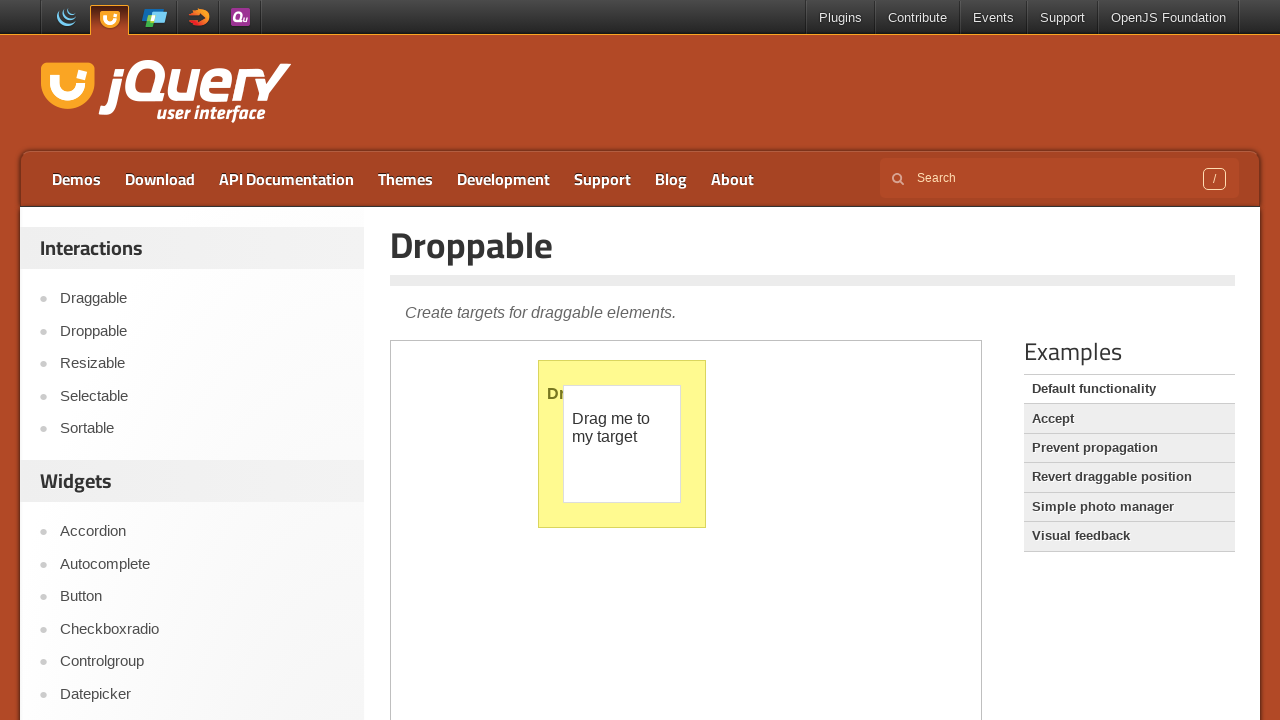

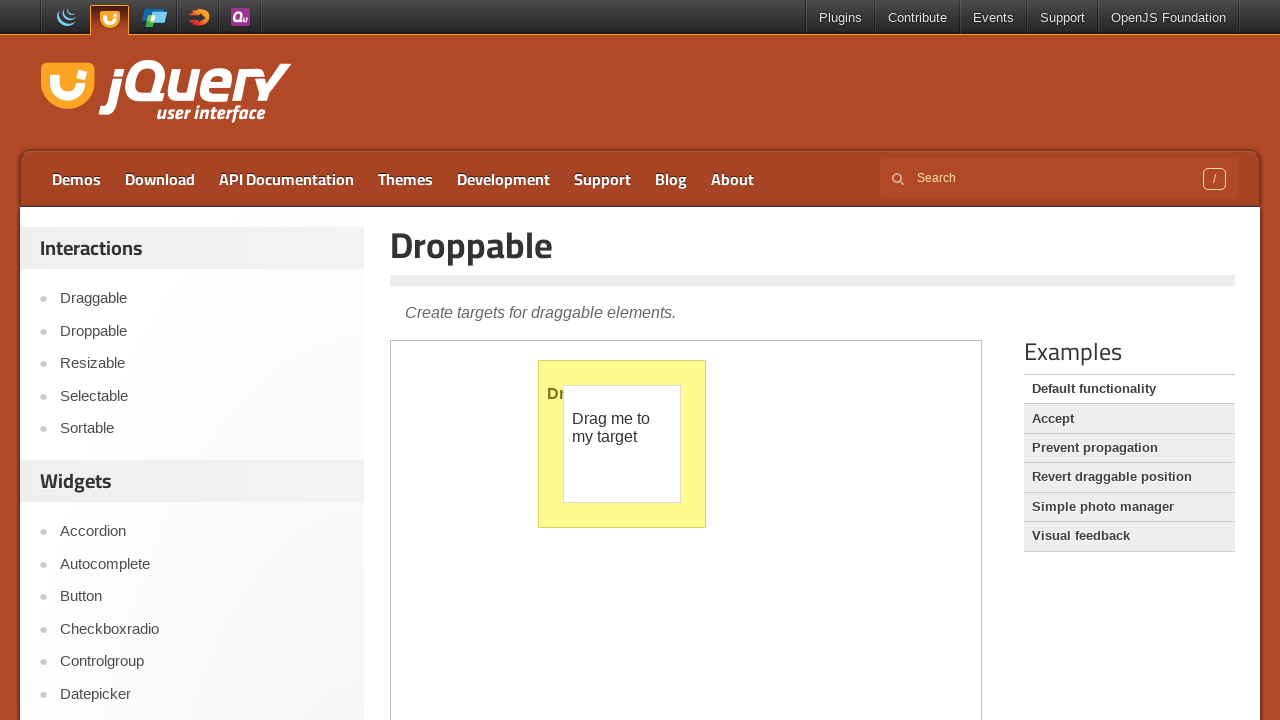